Tests filling out a practice automation form with personal details including name, email, gender, phone number, date of birth, address, and submits the form.

Starting URL: https://demoqa.com/automation-practice-form

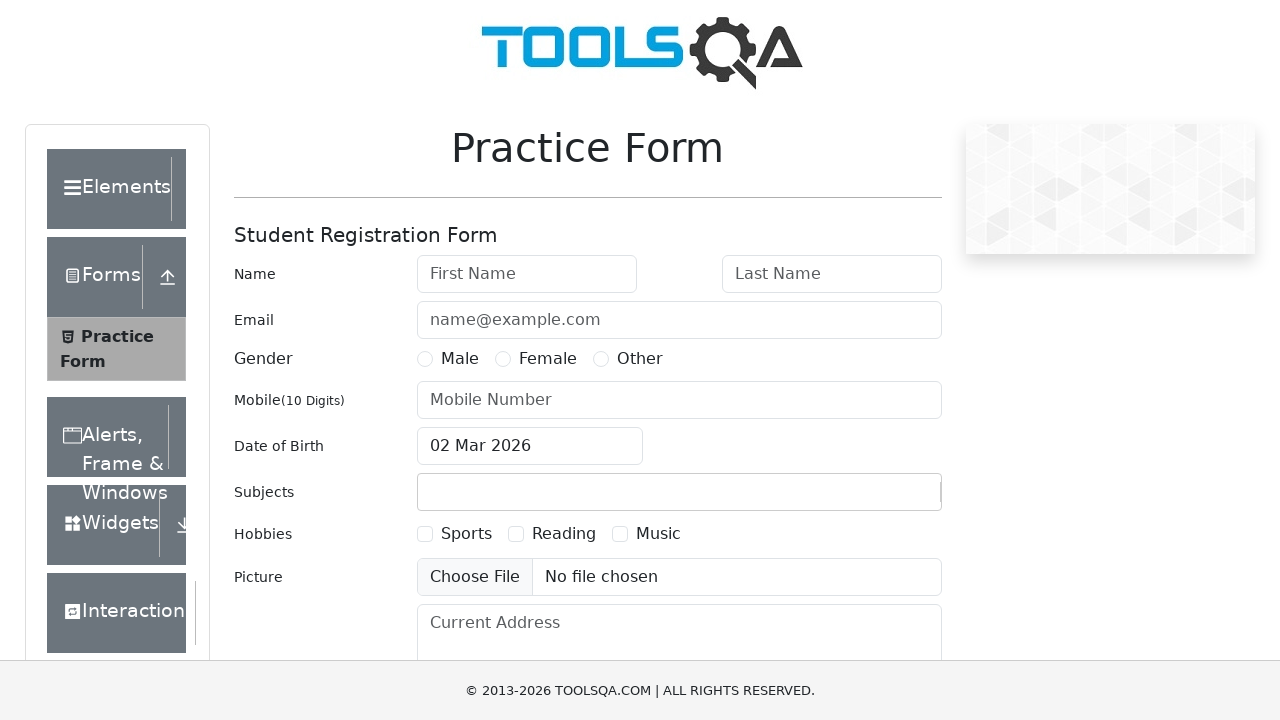

Filled first name field with 'Pitt' on #firstName
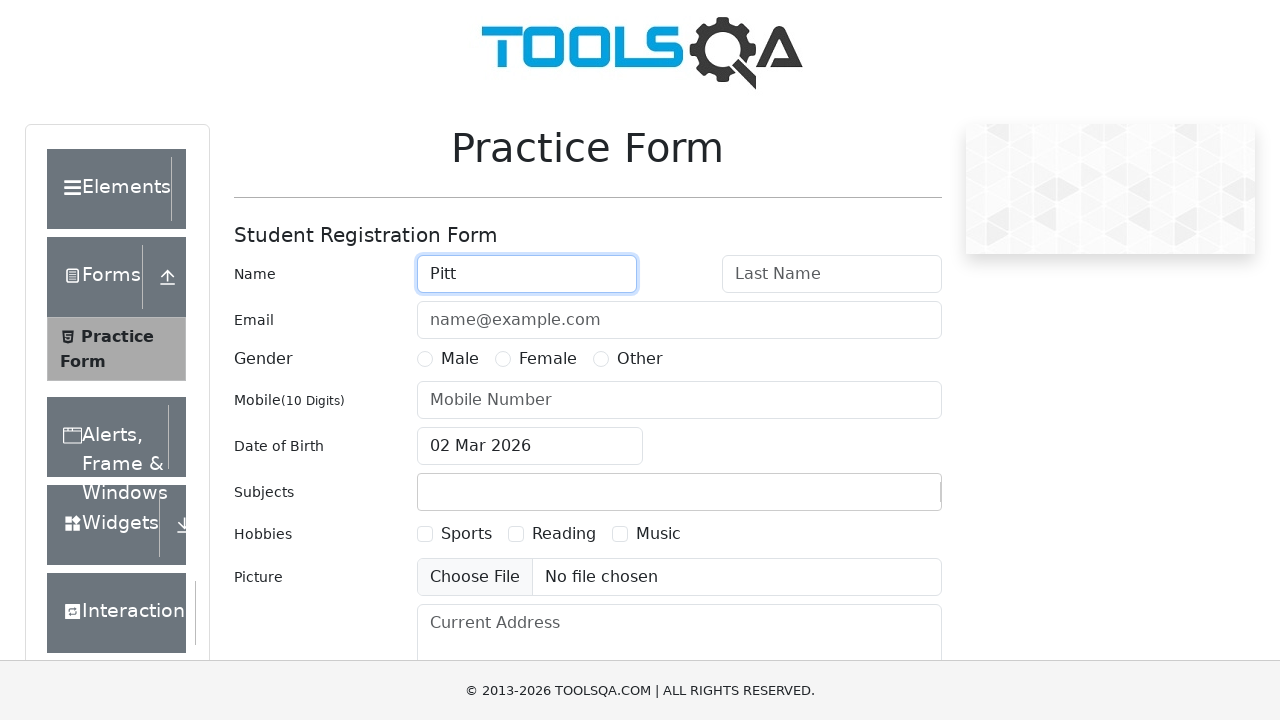

Filled last name field with 'Tod' on #lastName
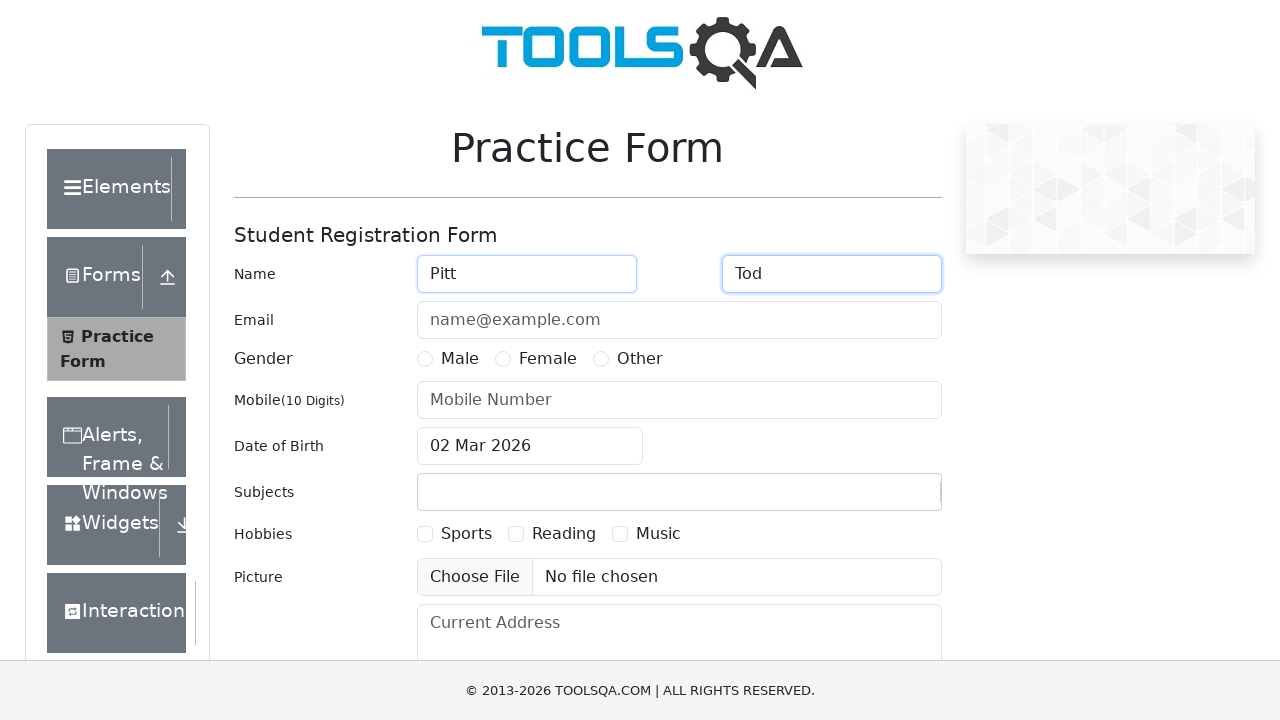

Filled email field with 'qwerty@gmail.com' on [class="mr-sm-2 form-control"]
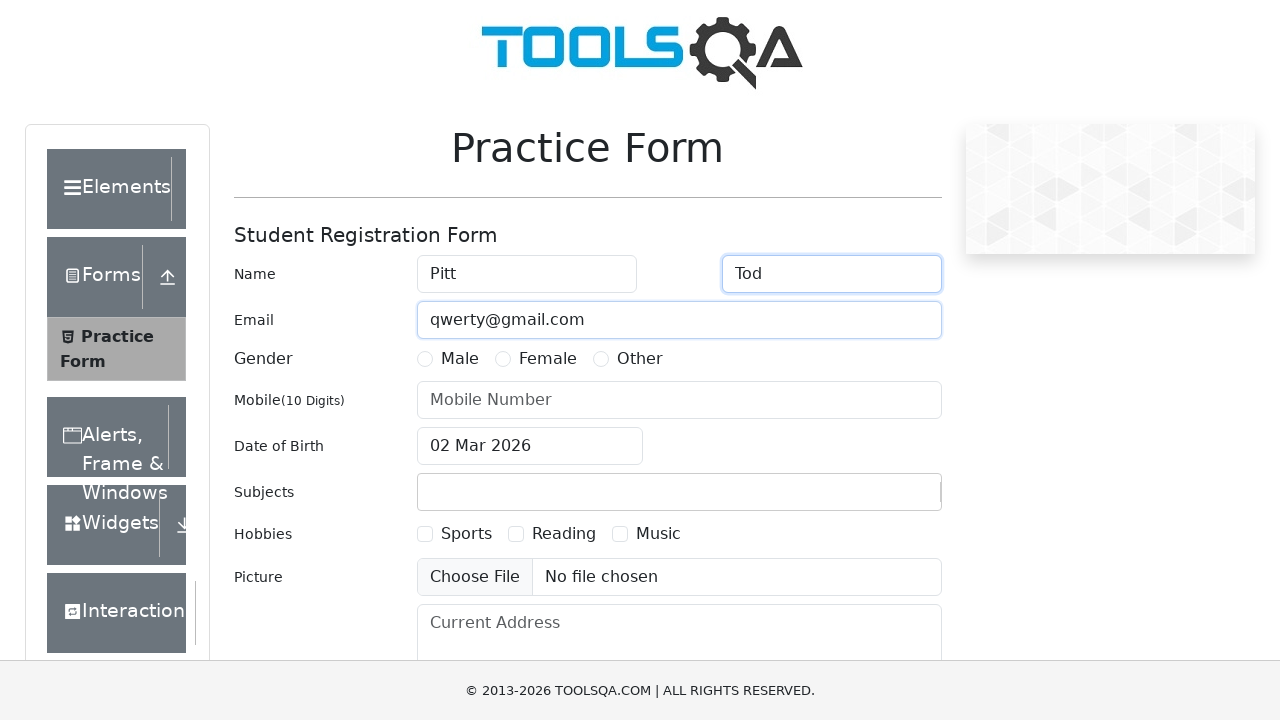

Selected male gender option at (460, 359) on label[for="gender-radio-1"]
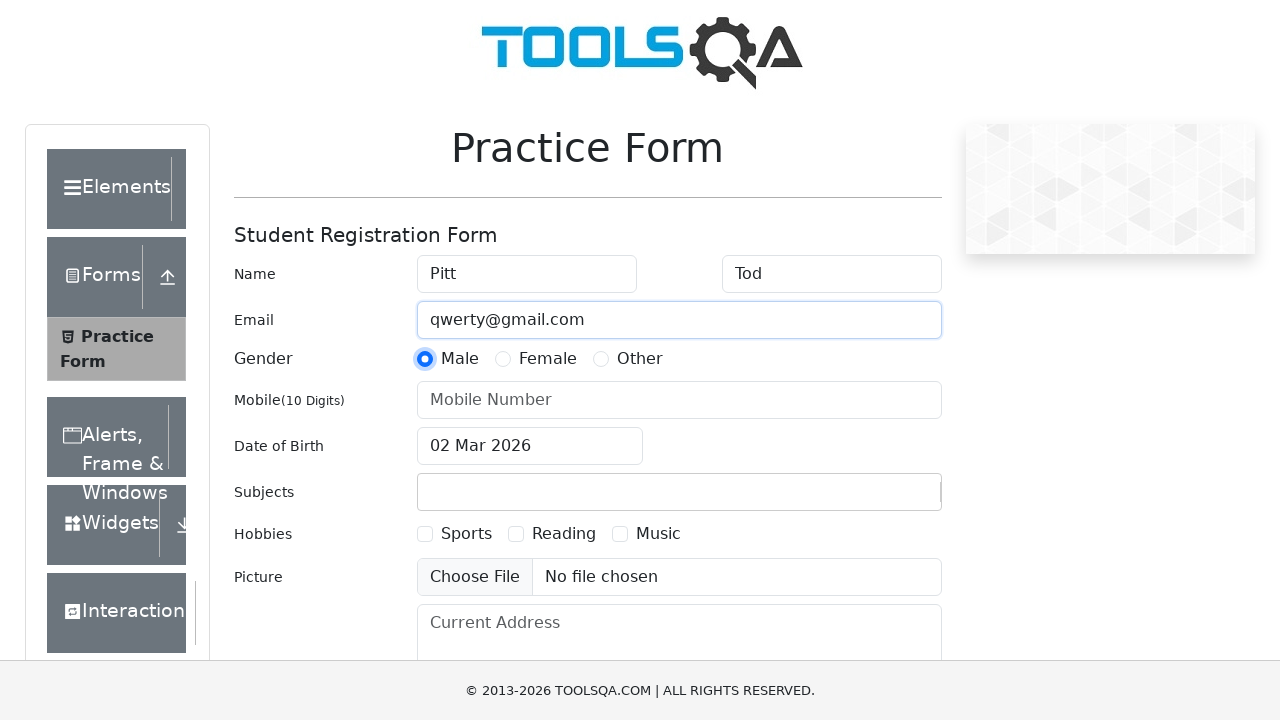

Filled phone number field with '1234567890' on #userNumber
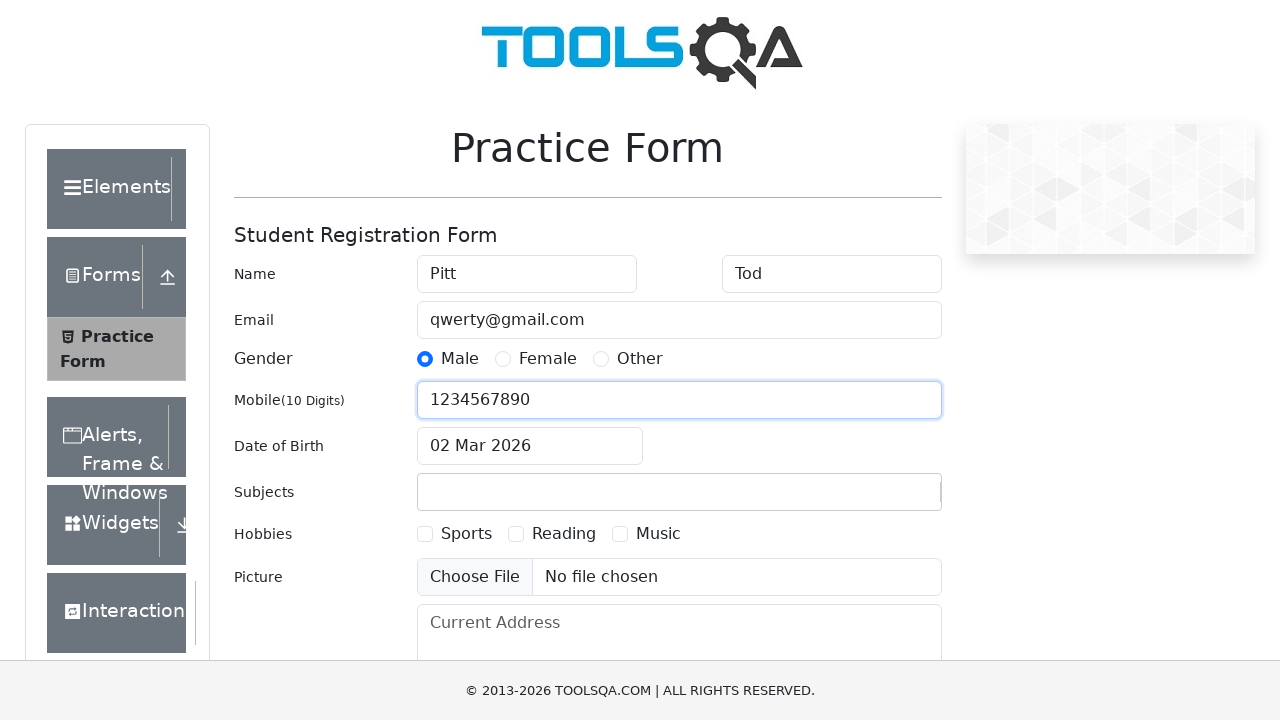

Opened date picker for date of birth at (530, 446) on #dateOfBirthInput
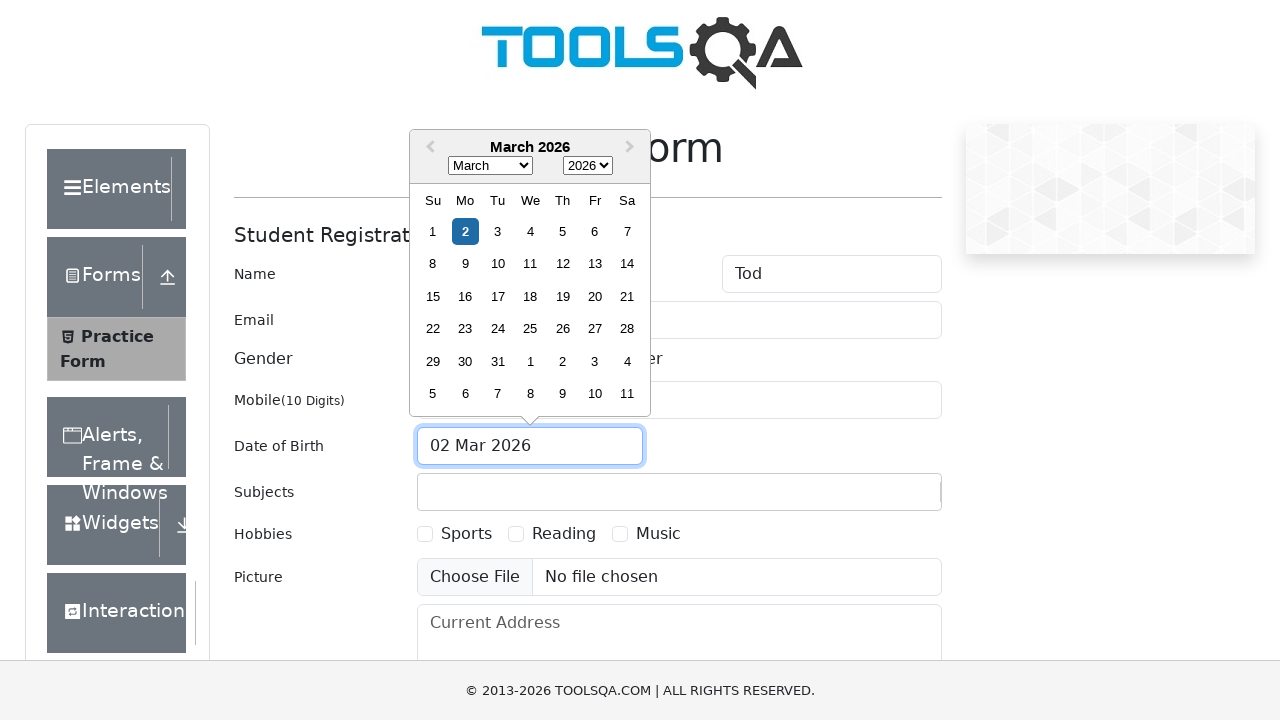

Selected June from month dropdown on .react-datepicker__month-select
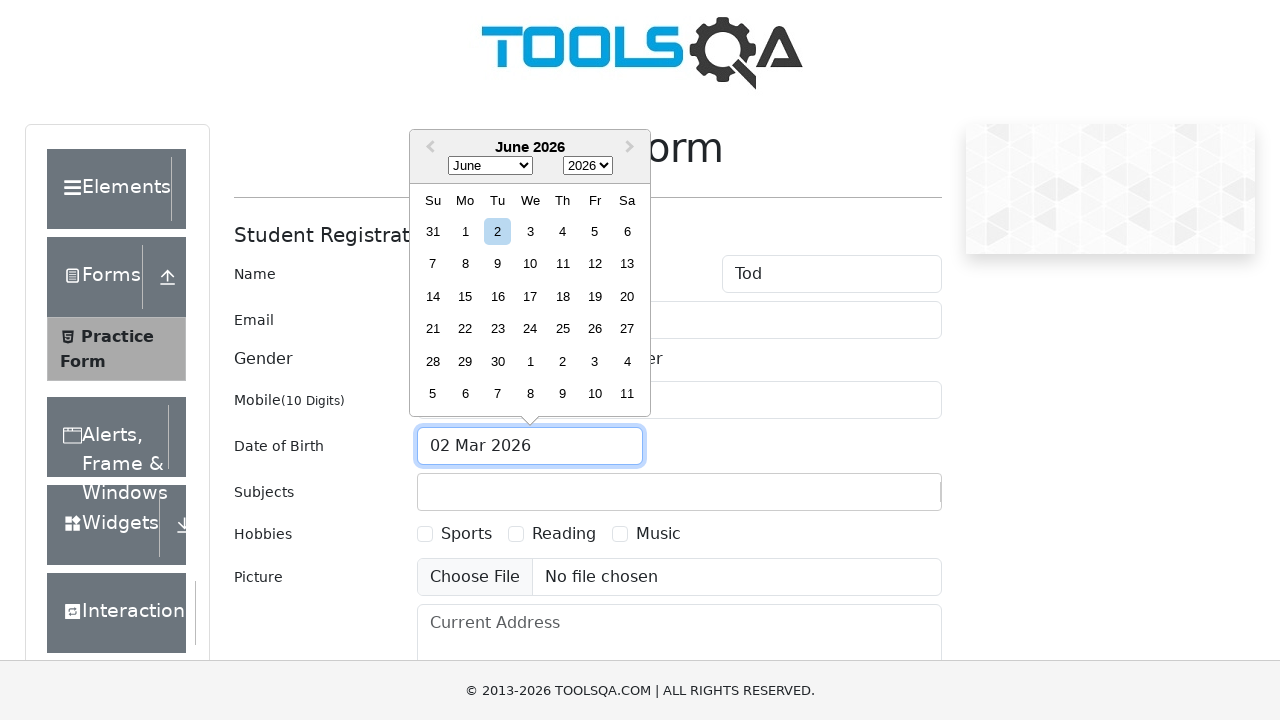

Selected 1984 from year dropdown on .react-datepicker__year-select
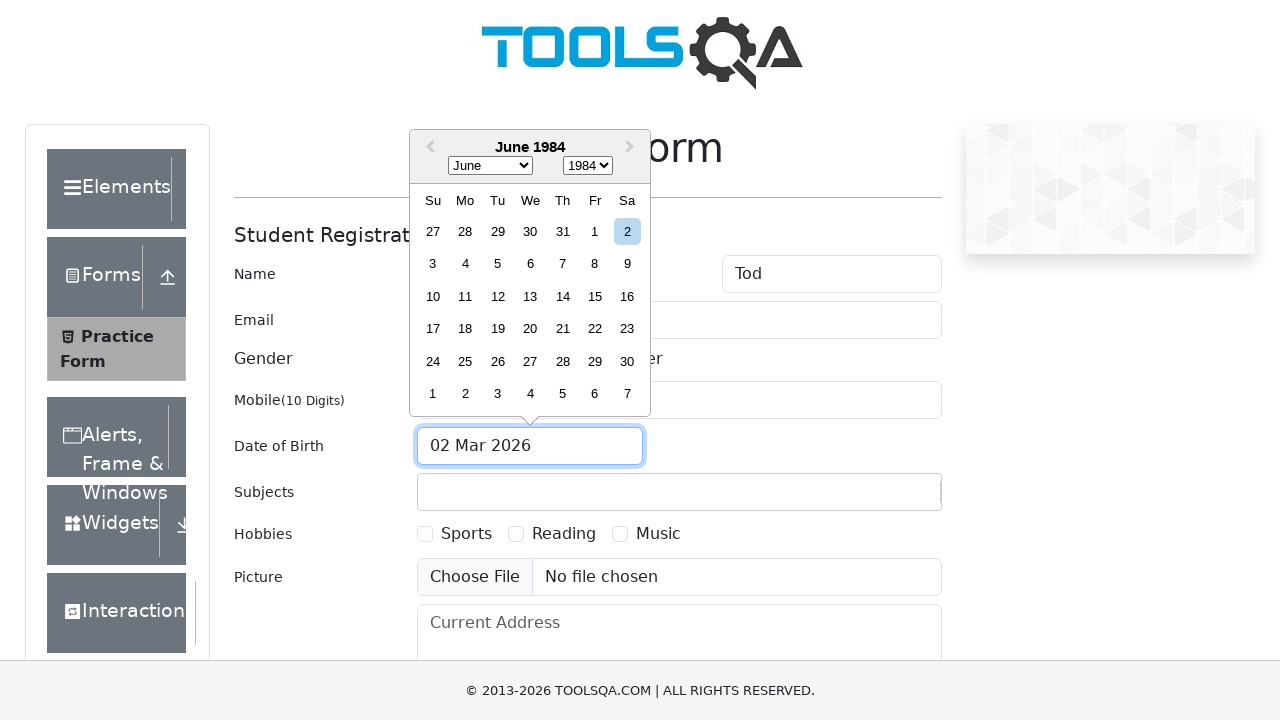

Selected day 5 from date picker at (498, 264) on .react-datepicker__day--005
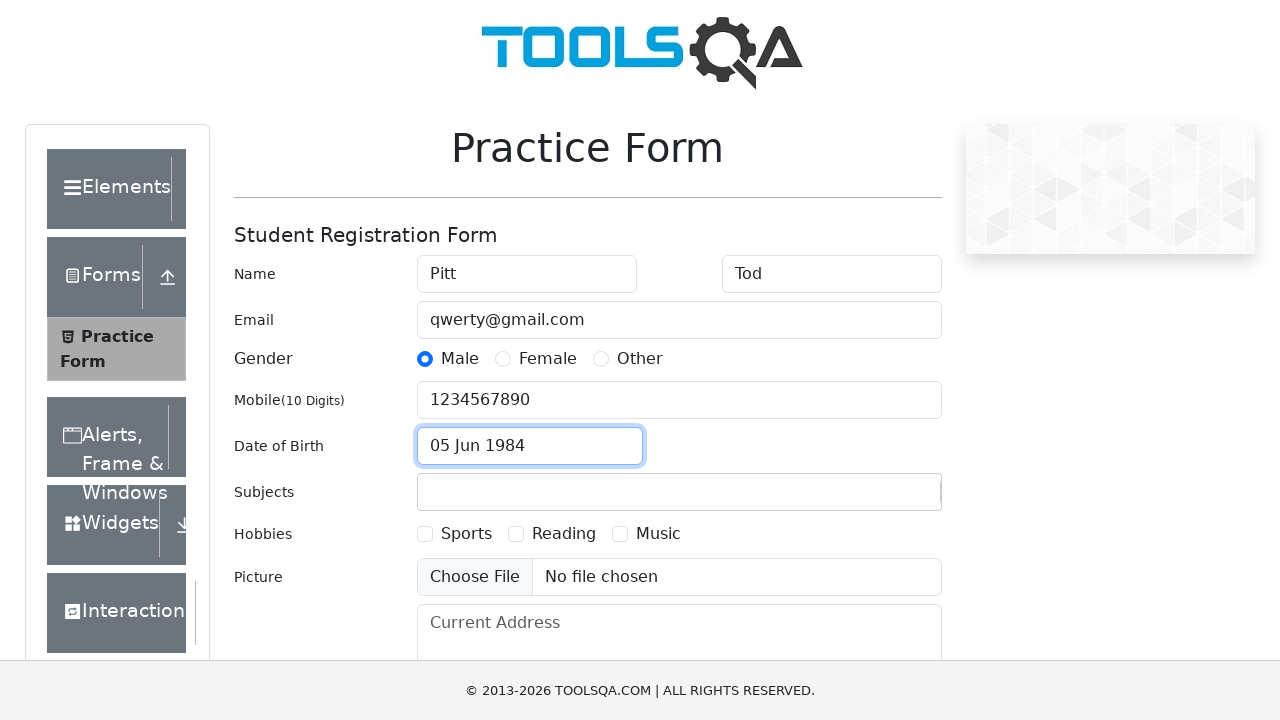

Filled subjects input field with 'Maths' on #subjectsInput
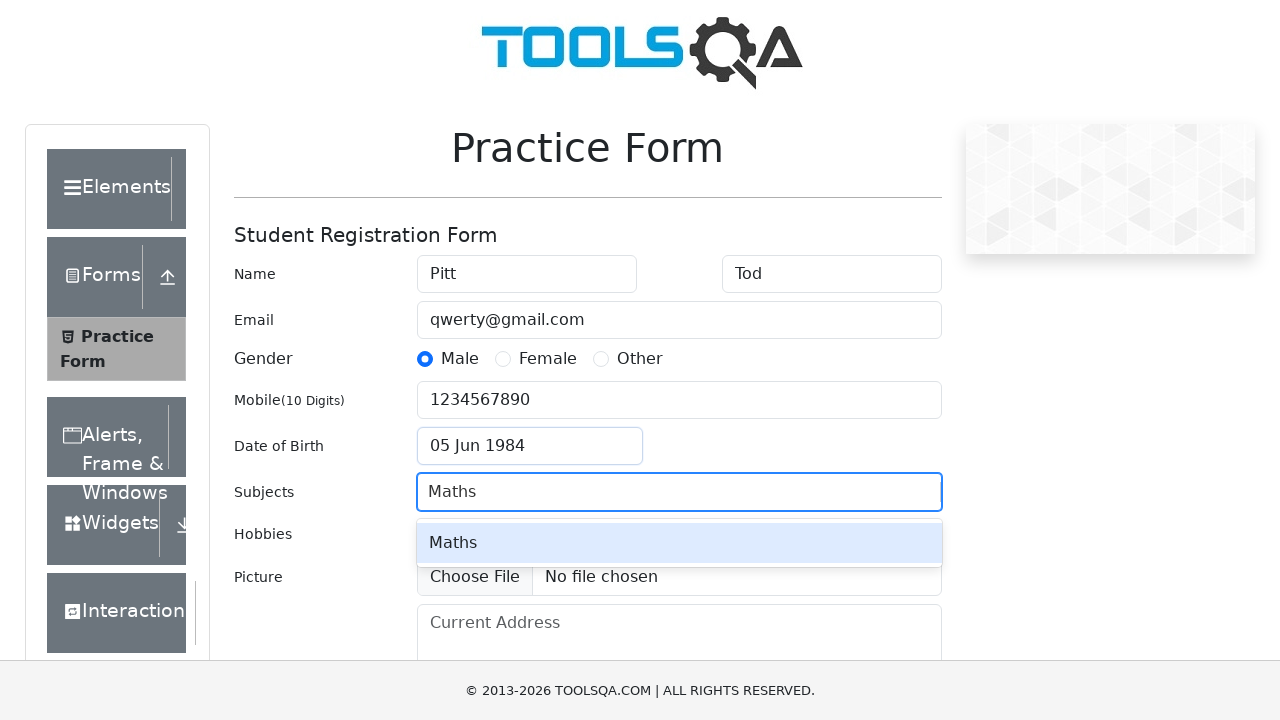

Selected 'Maths' from autocomplete suggestions at (679, 543) on .subjects-auto-complete__option >> text="Maths"
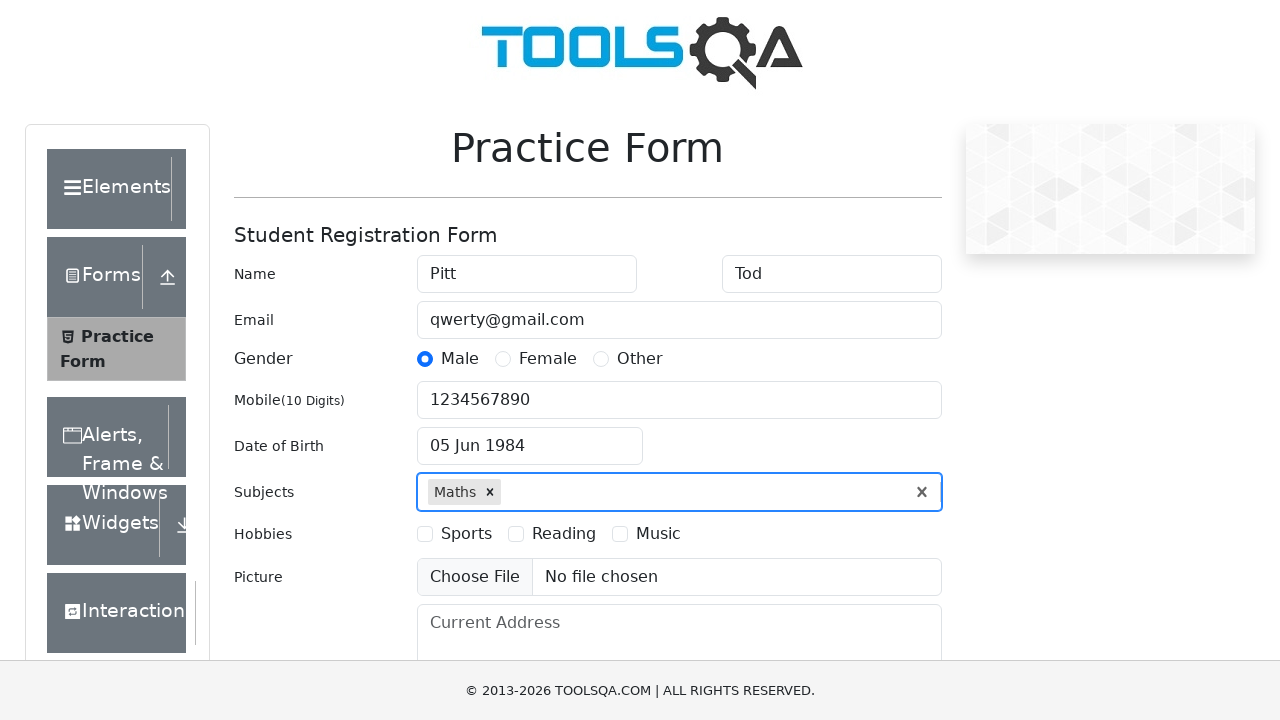

Selected first hobbies checkbox at (466, 534) on label[for="hobbies-checkbox-1"]
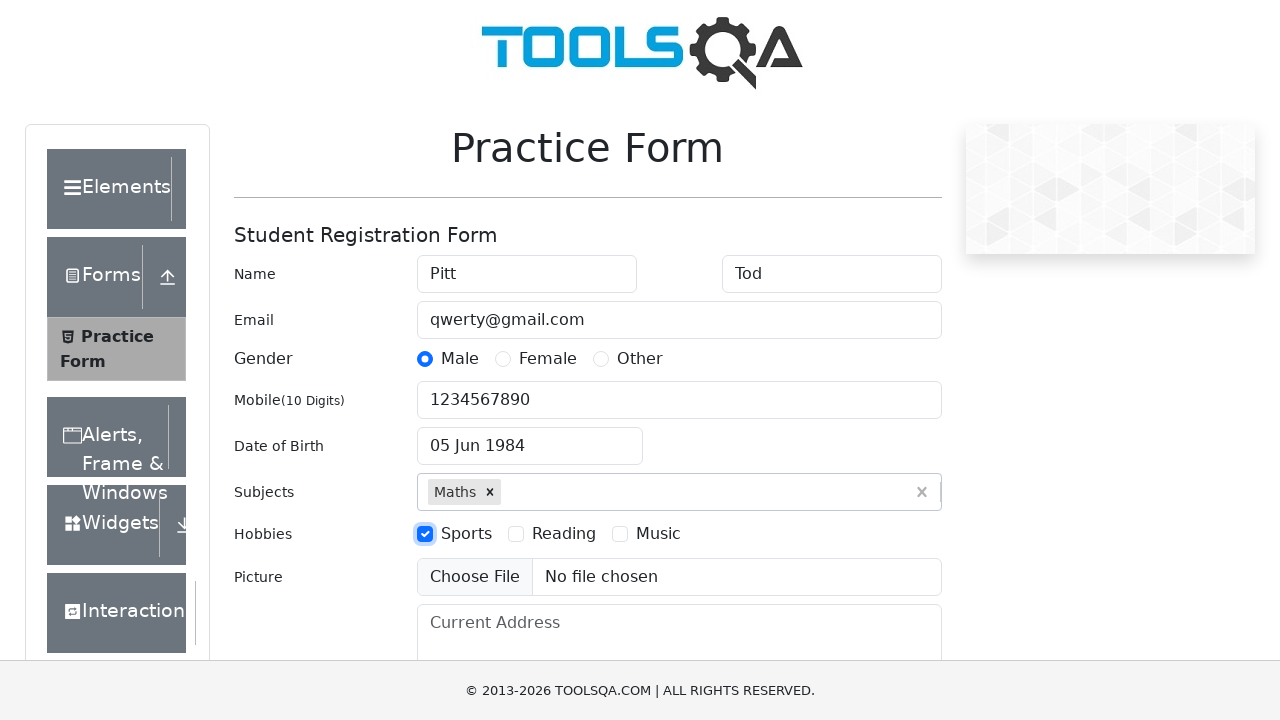

Filled current address field with '1234 Test St, Test City, NC 12345' on #currentAddress
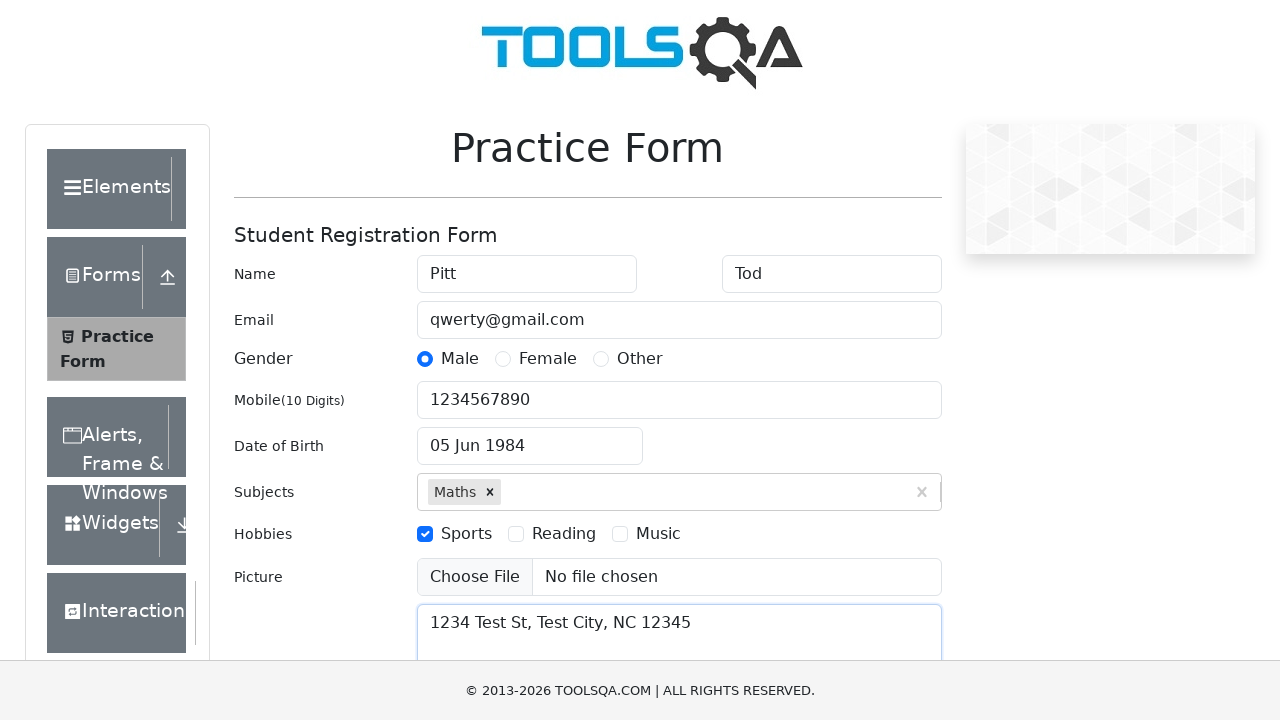

Clicked submit button to submit the form at (885, 499) on #submit
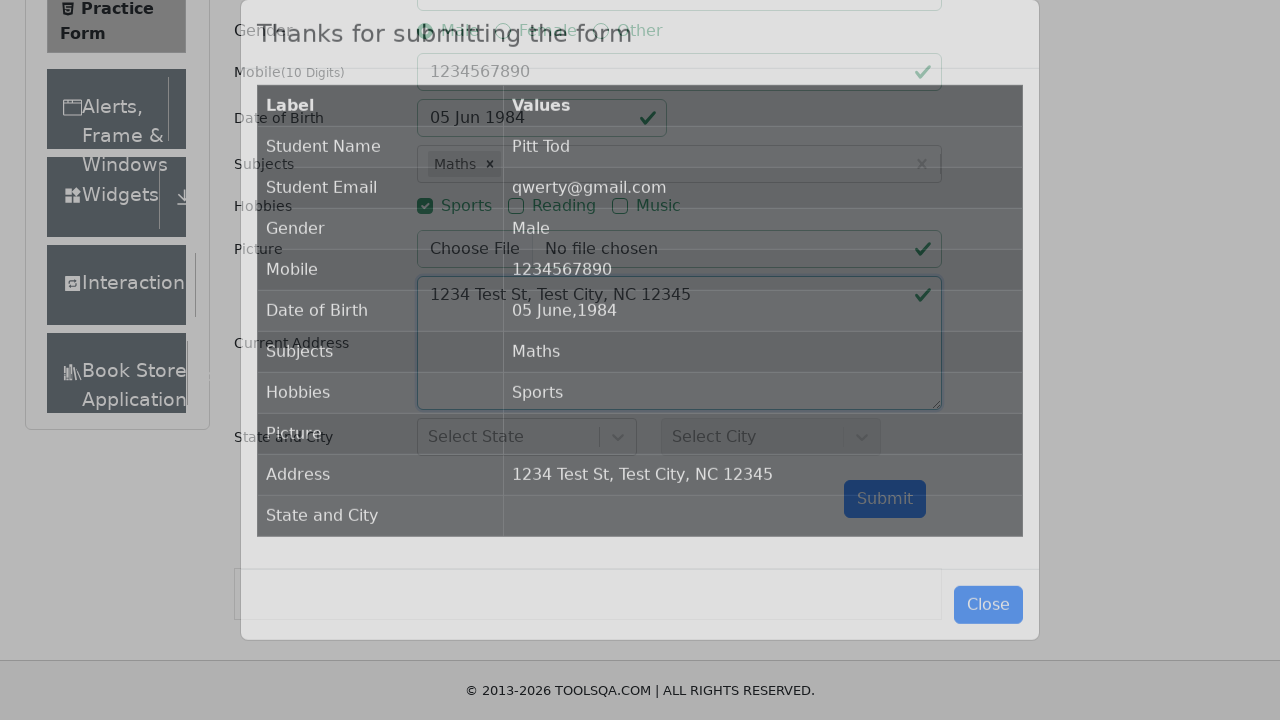

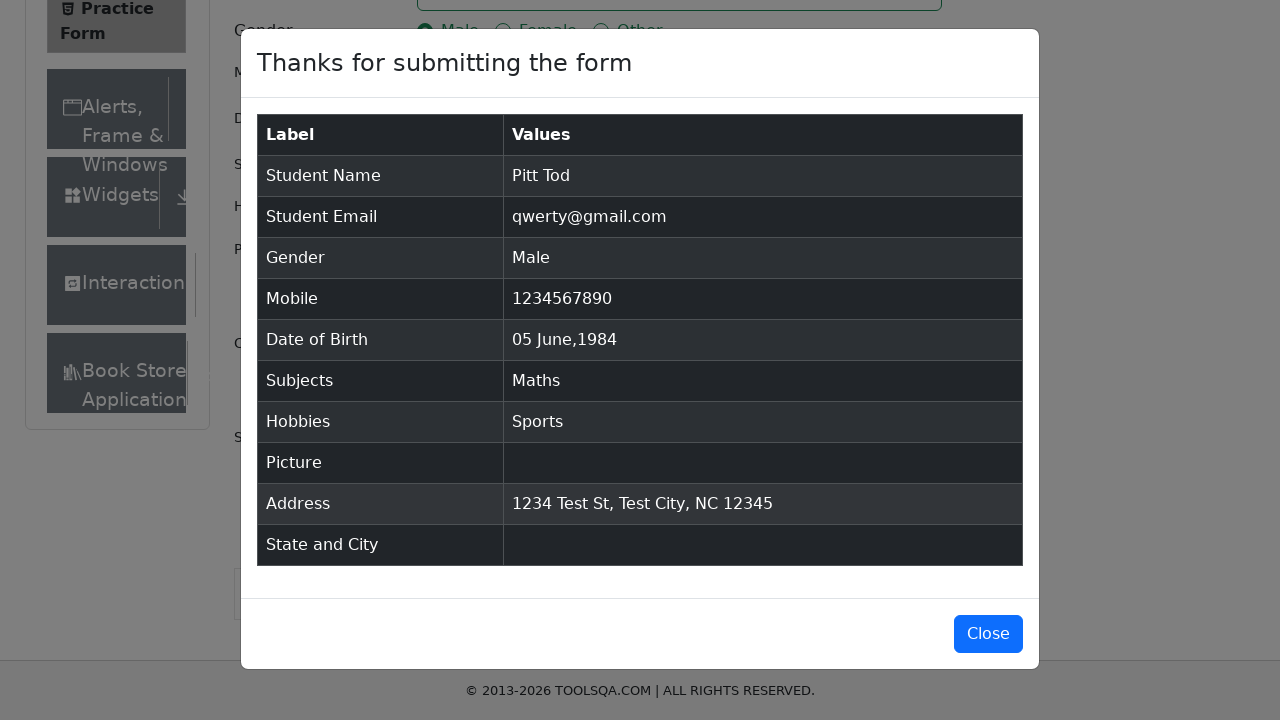